Tests prompt alert by clicking button, entering text in the prompt, and accepting it

Starting URL: https://demoqa.com/alerts

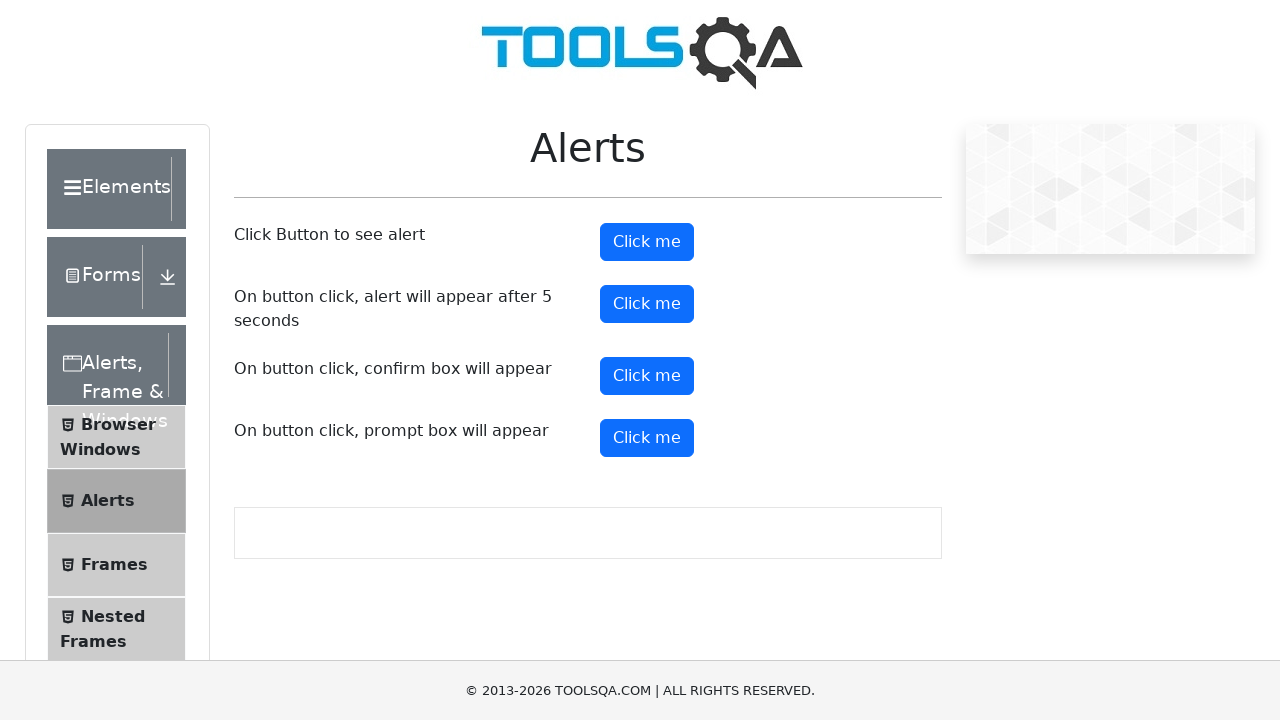

Set up dialog handler for prompt alert
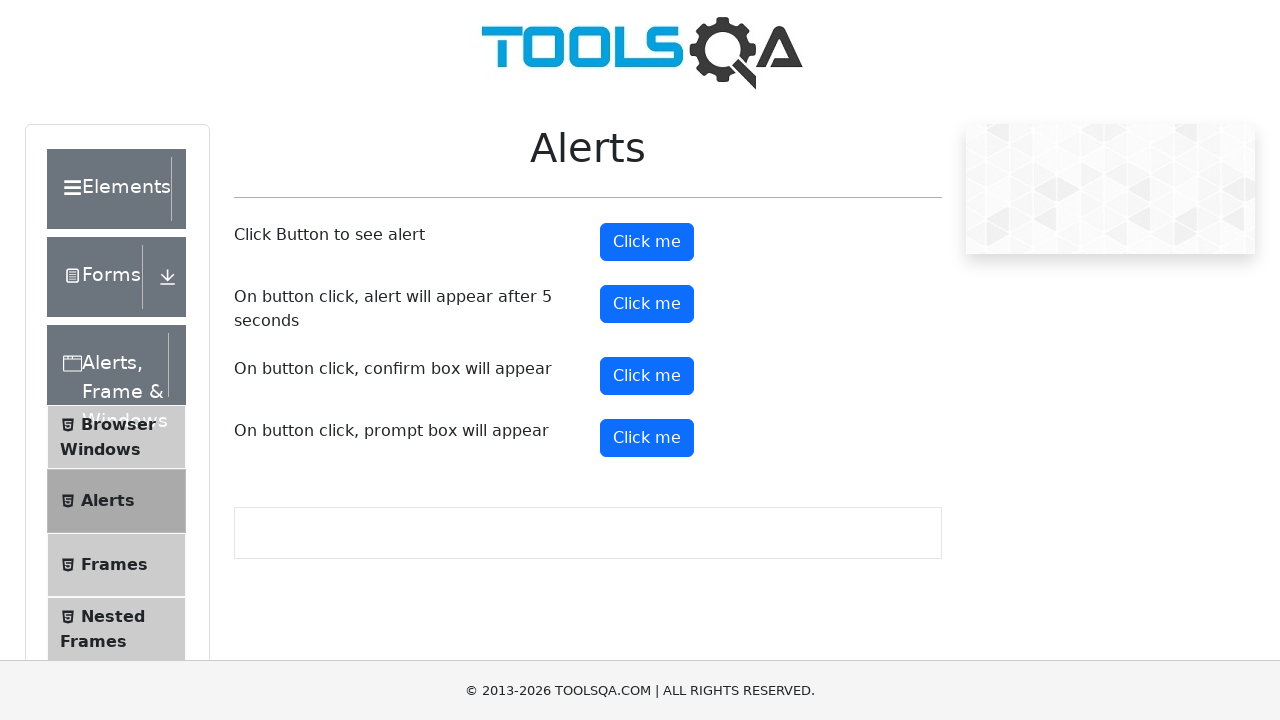

Clicked prompt button to trigger alert at (647, 438) on #promtButton
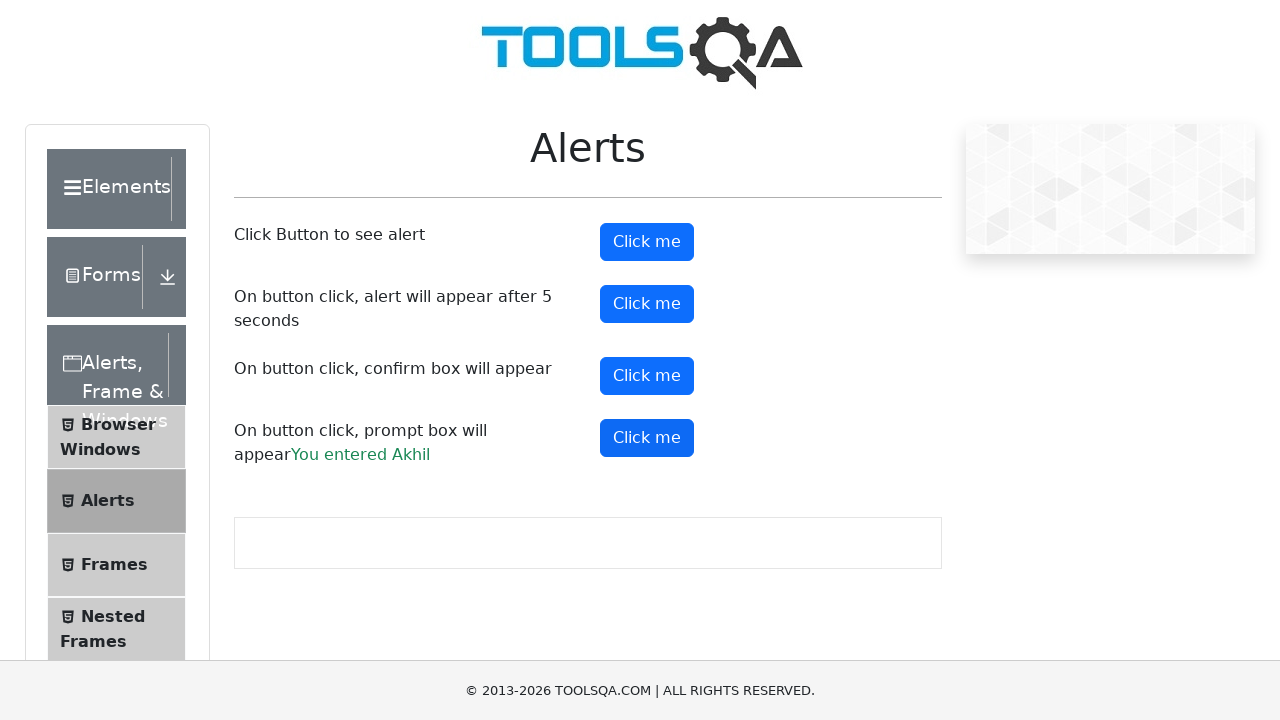

Waited for prompt result to appear after accepting 'Akhil'
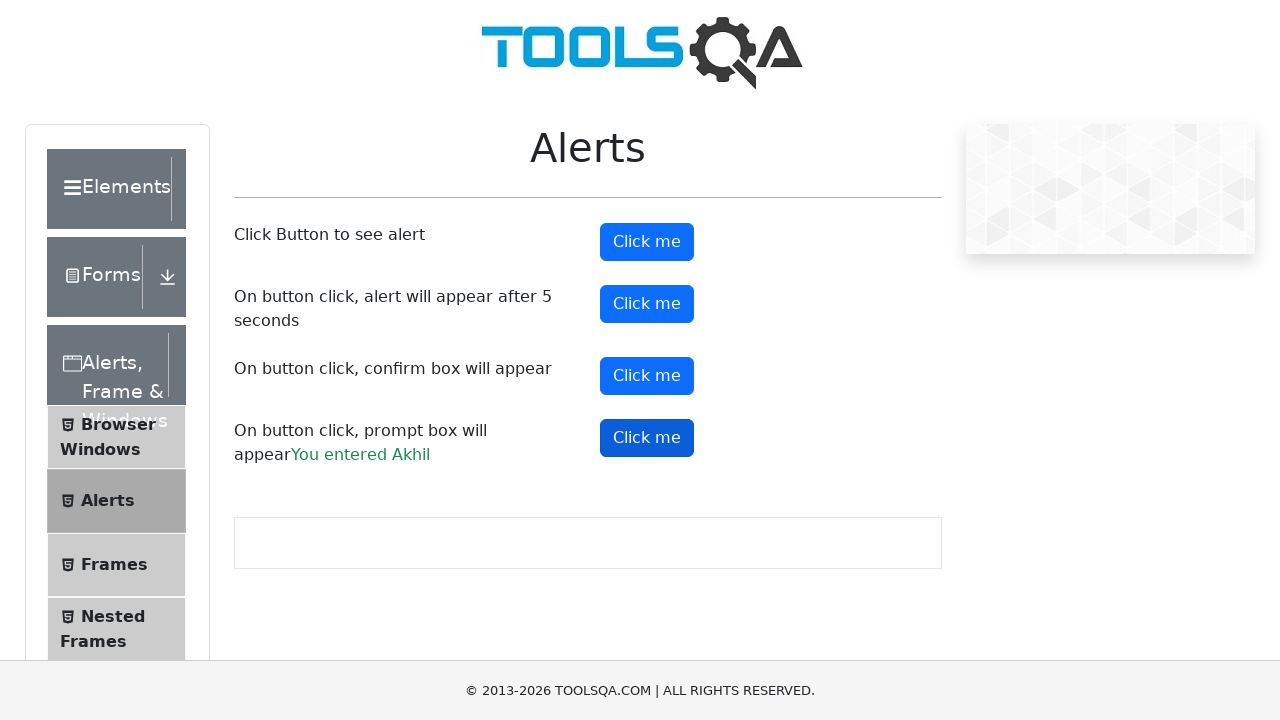

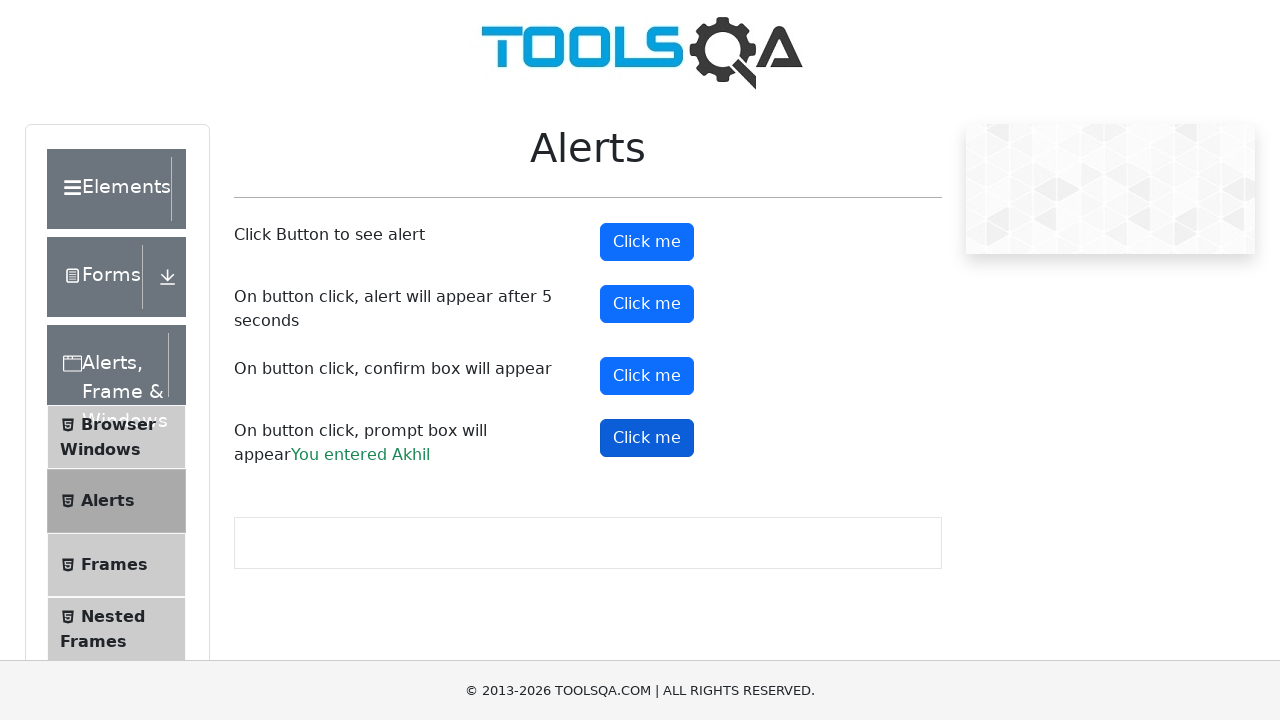